Tests search functionality on Pluralsight by locating the search input using XPath and submitting a search query

Starting URL: https://www.pluralsight.com/

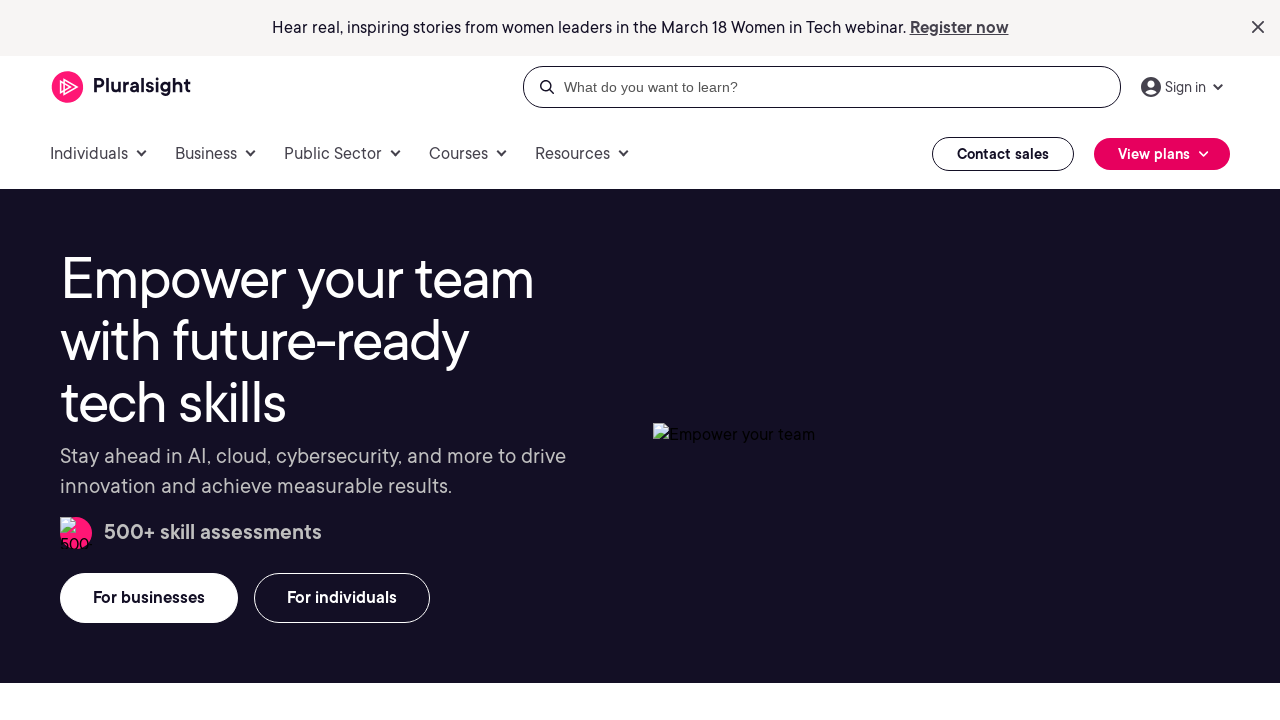

Cleared search input field using XPath on //input[@name='q']
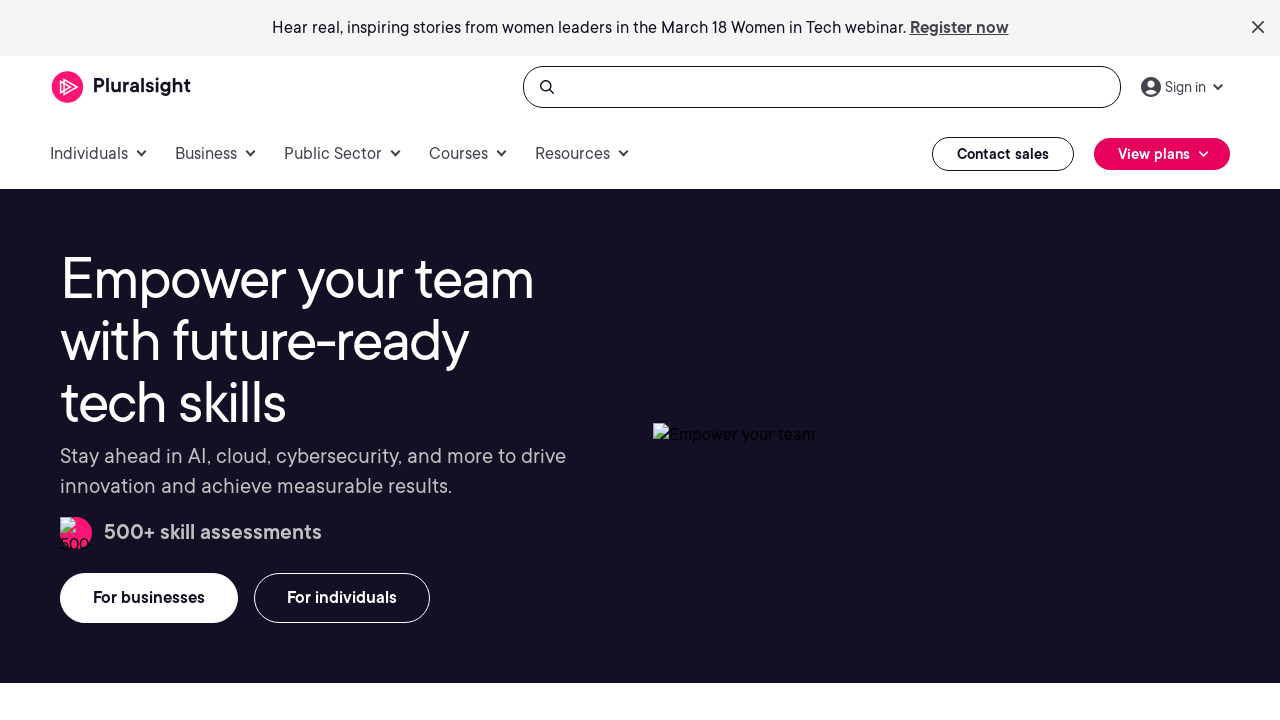

Entered 'Cloud computing' search query in input field on //input[@name='q']
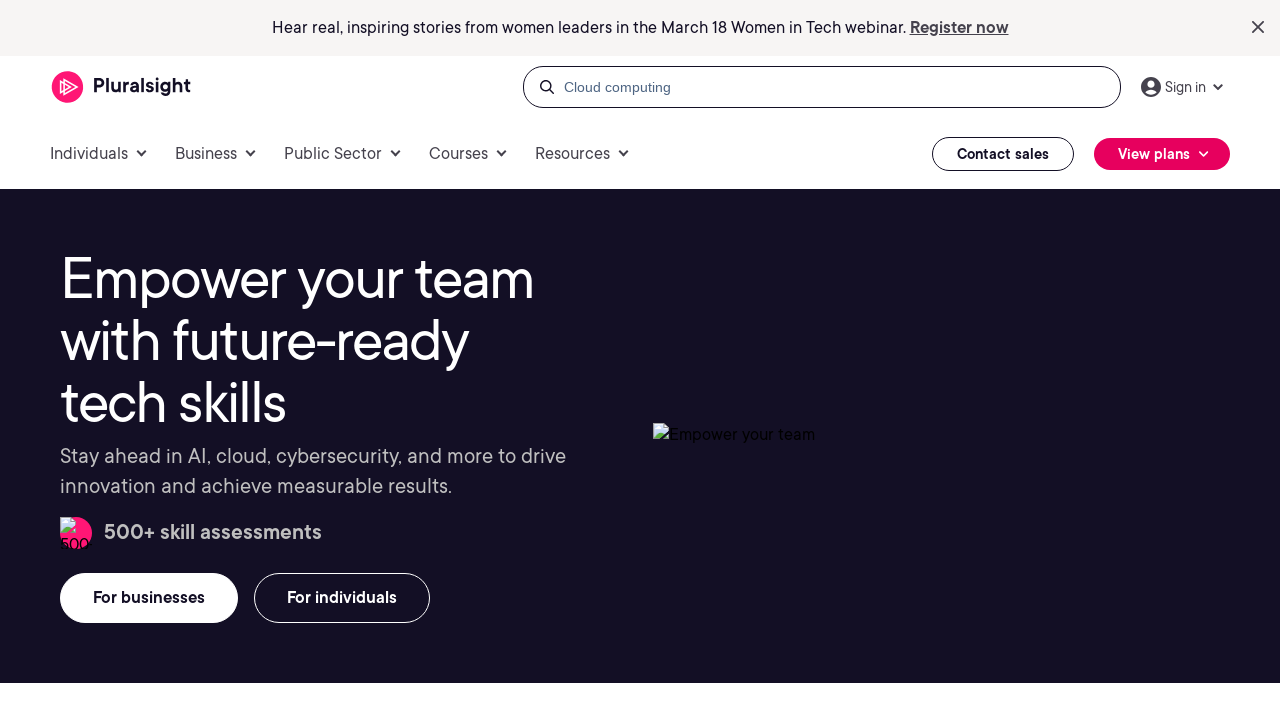

Submitted search by pressing Enter on //input[@name='q']
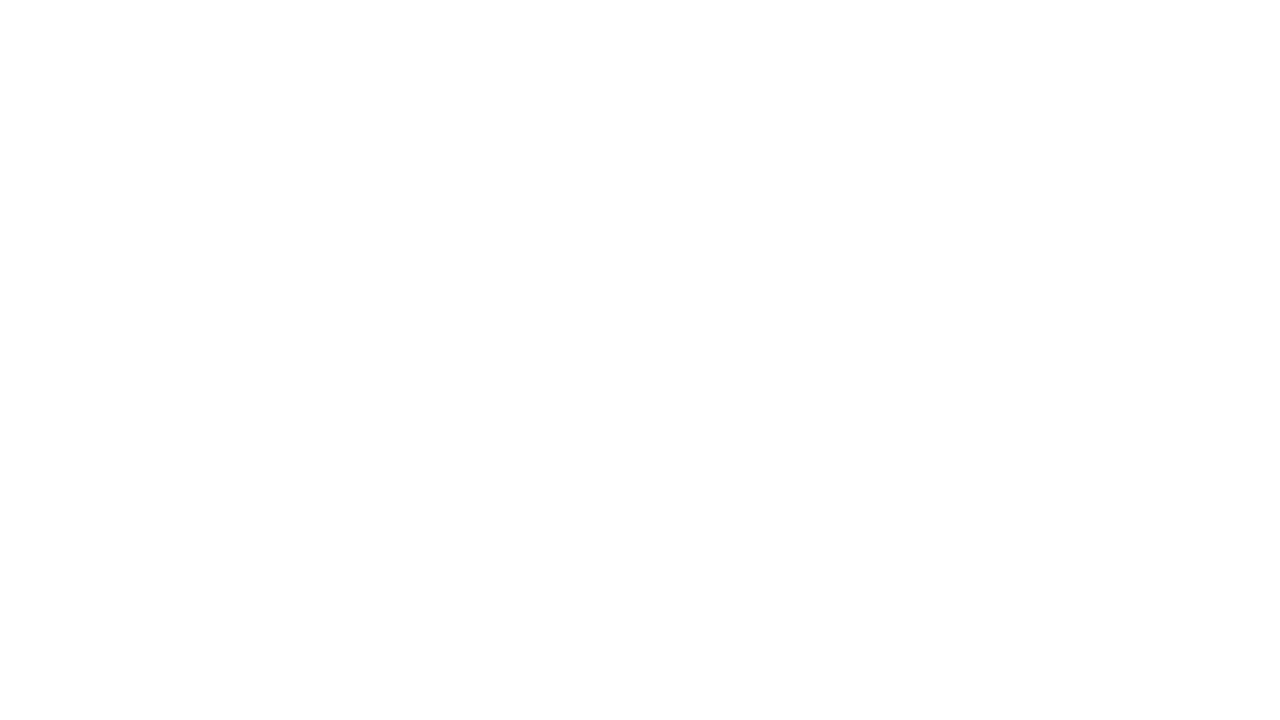

Waited for search results page to load (networkidle)
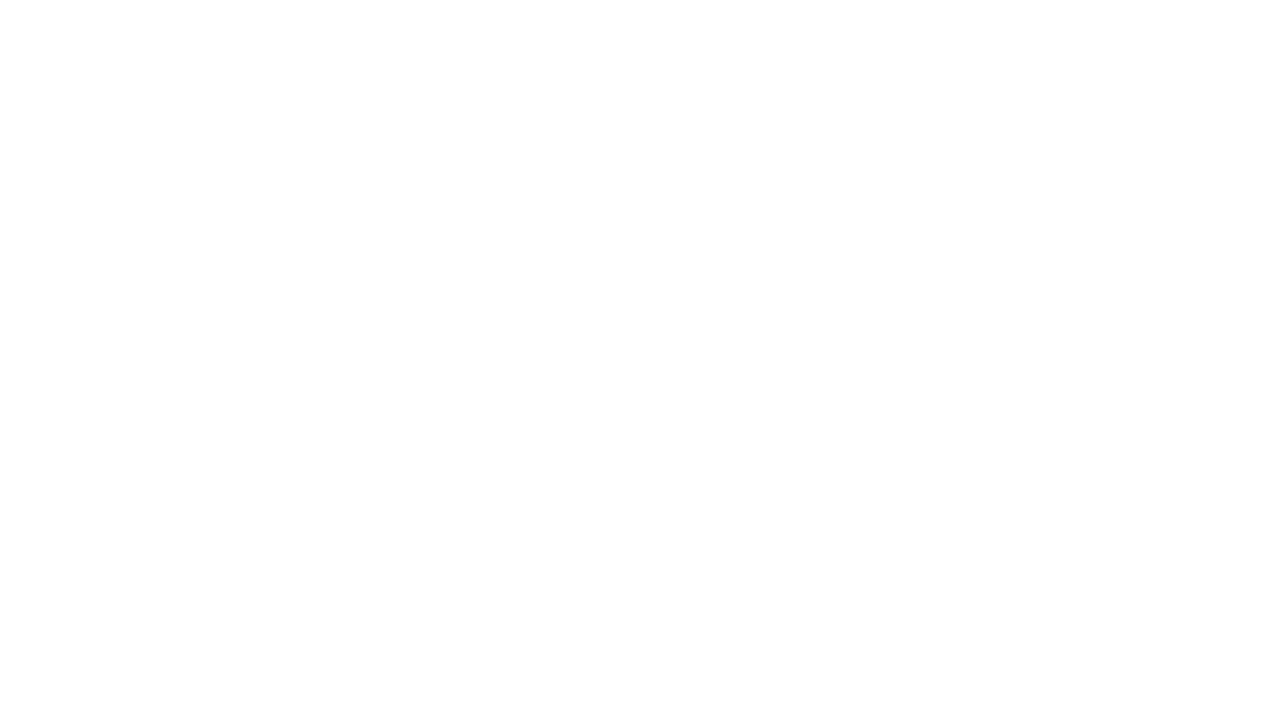

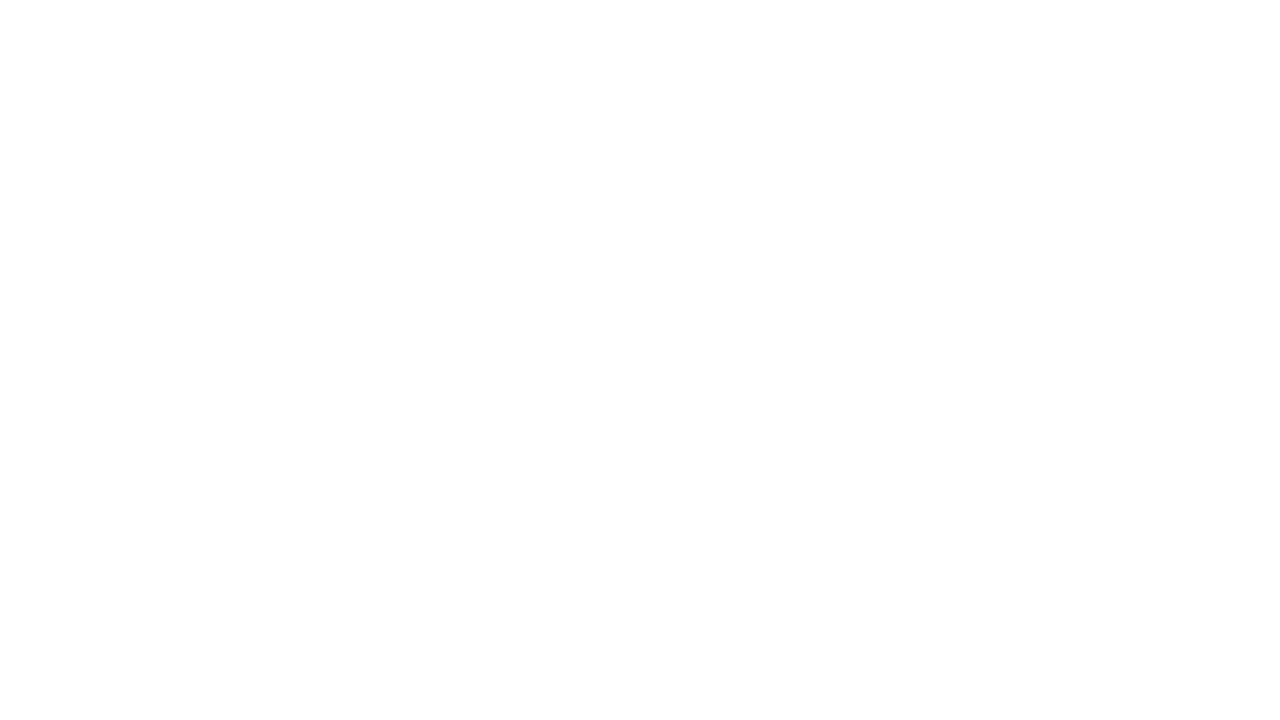